Tests dropdown selection functionality by selecting "Option 1" from a dropdown menu and verifying the selection was successful

Starting URL: http://the-internet.herokuapp.com/dropdown

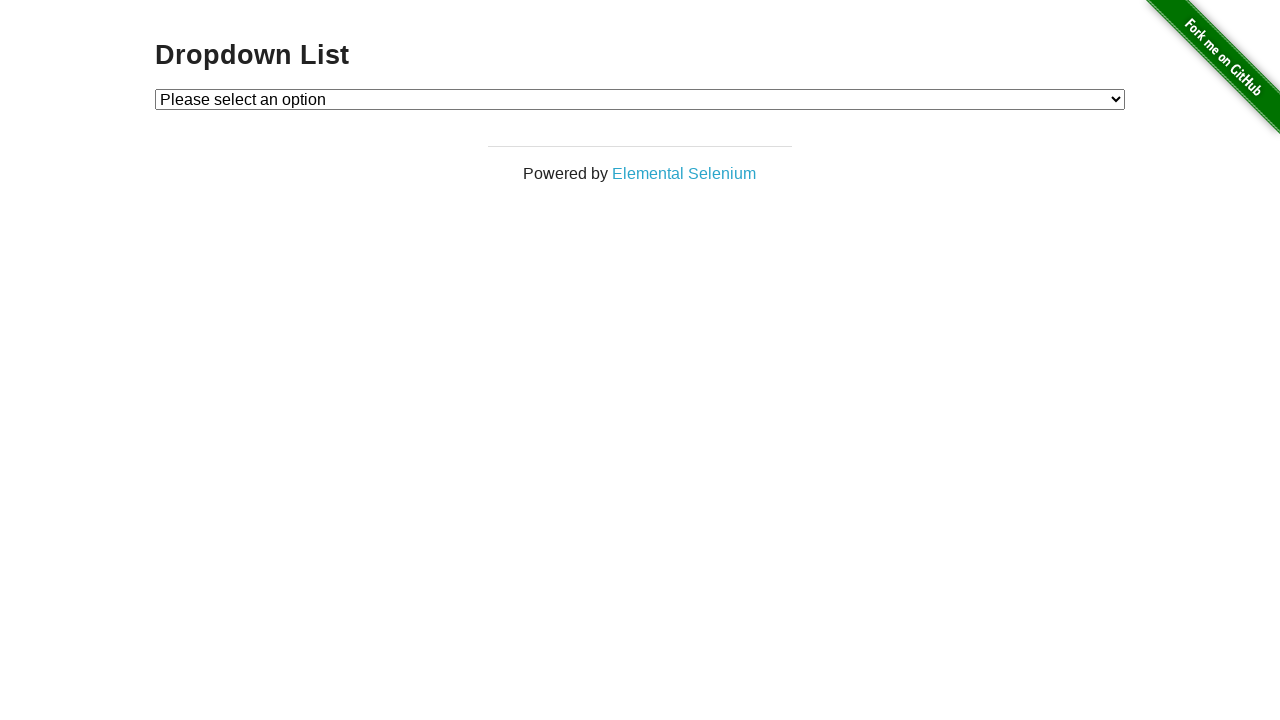

Selected 'Option 1' from the dropdown menu on #dropdown
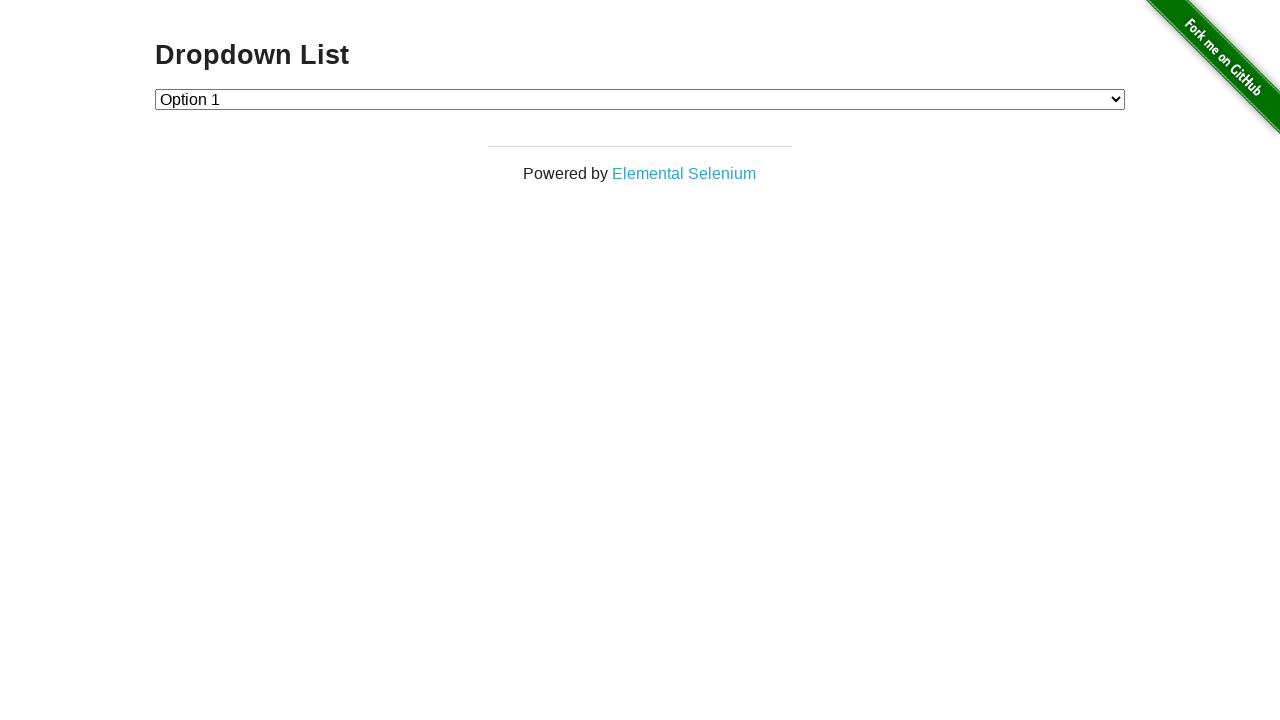

Retrieved the selected dropdown value
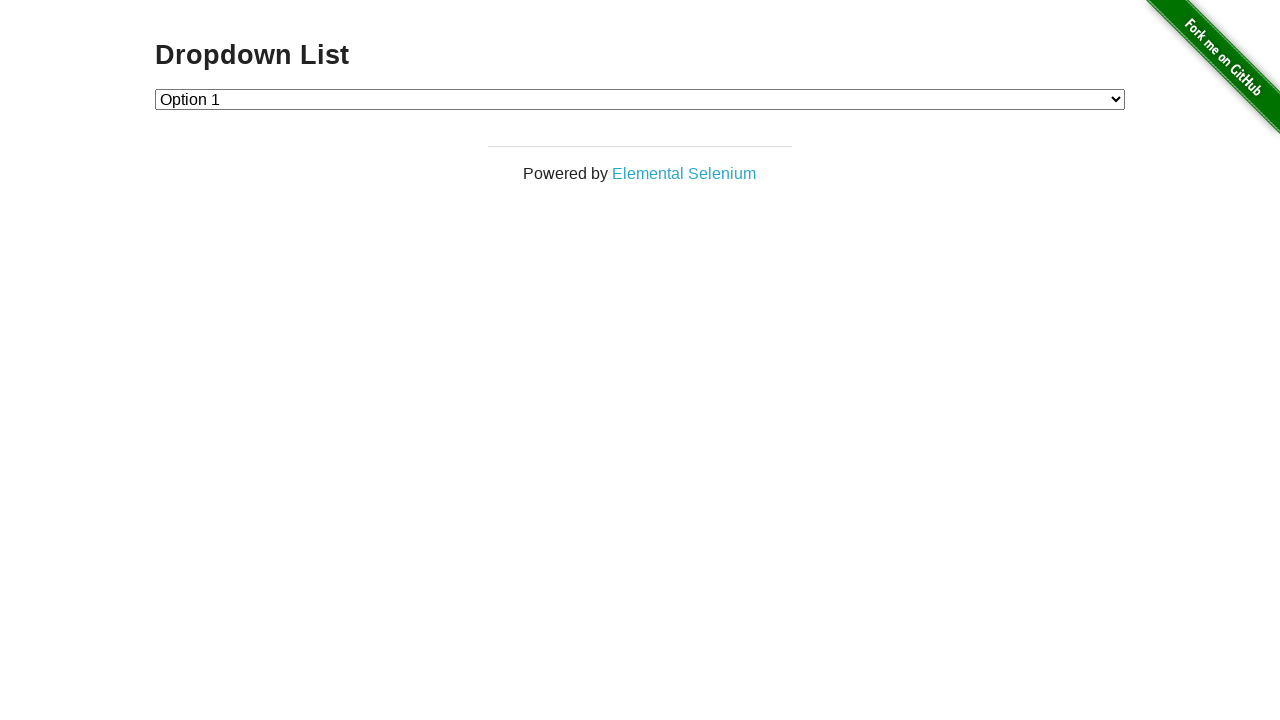

Verified that dropdown selection is '1' (Option 1)
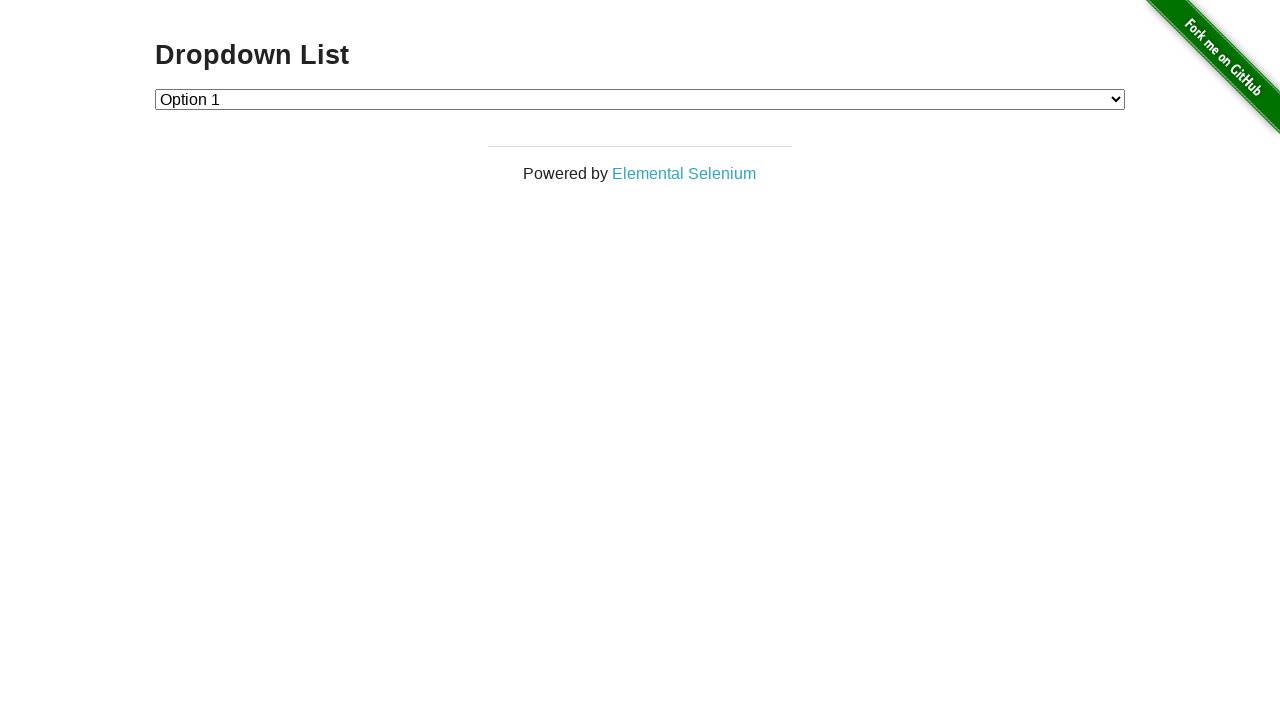

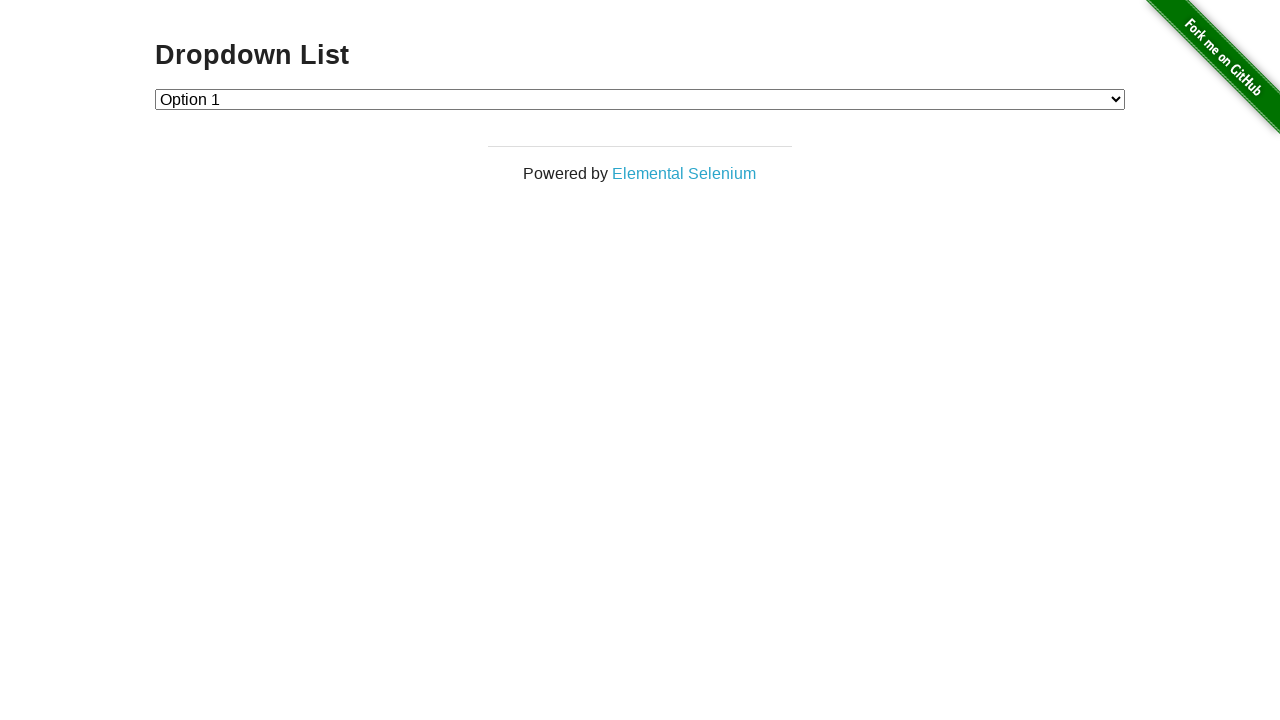